Tests registration form validation when password is less than 6 characters

Starting URL: https://alada.vn/tai-khoan/dang-ky.html

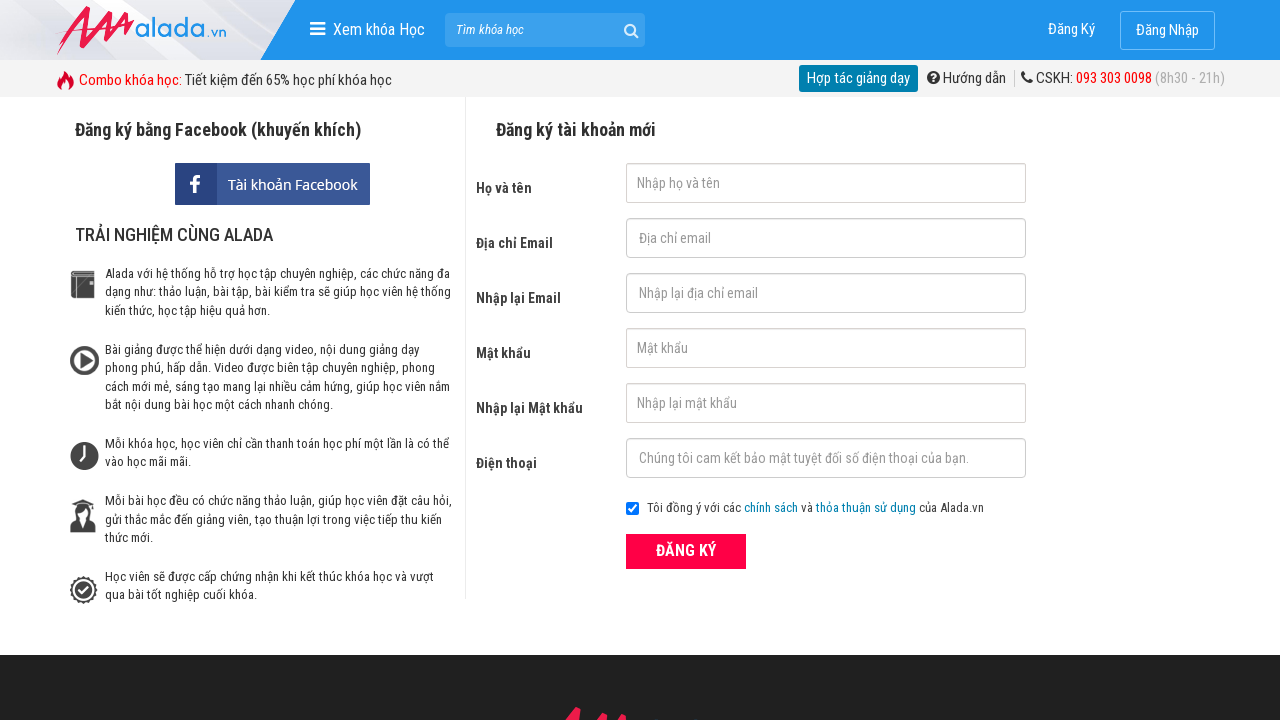

Filled firstname field with 'dunglt' on #txtFirstname
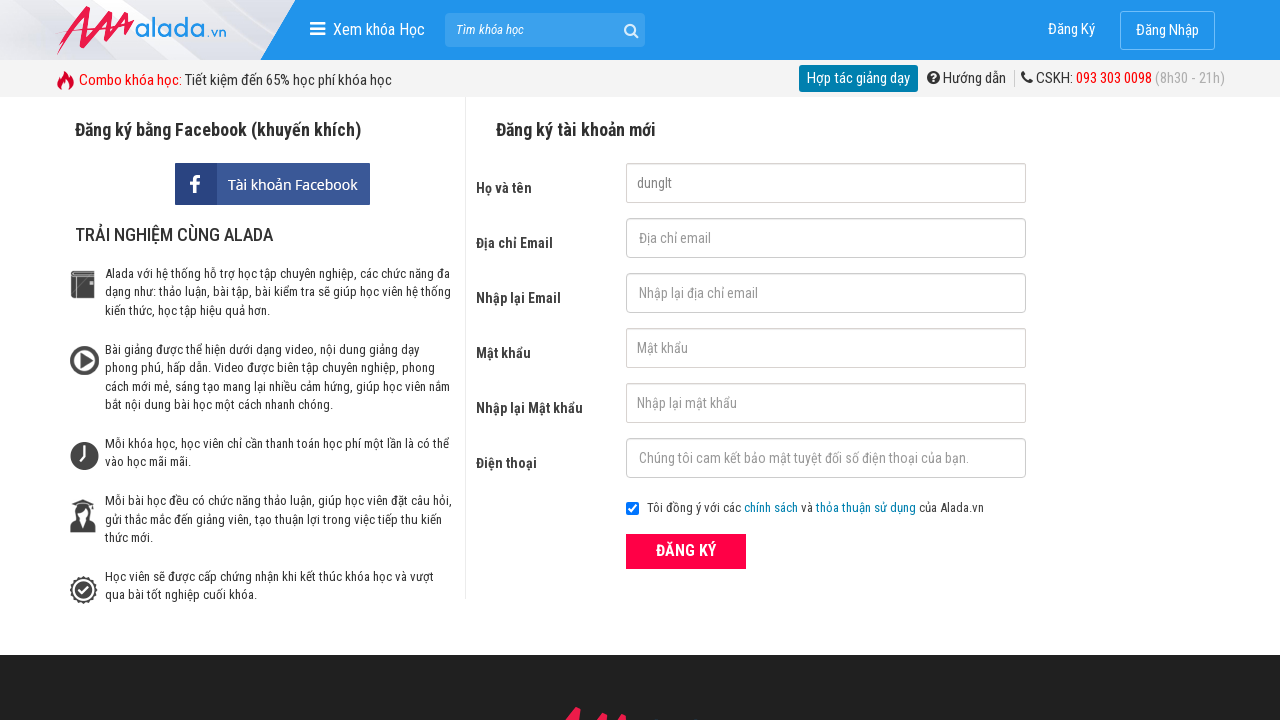

Filled email field with 'dunglt@gmail.com' on #txtEmail
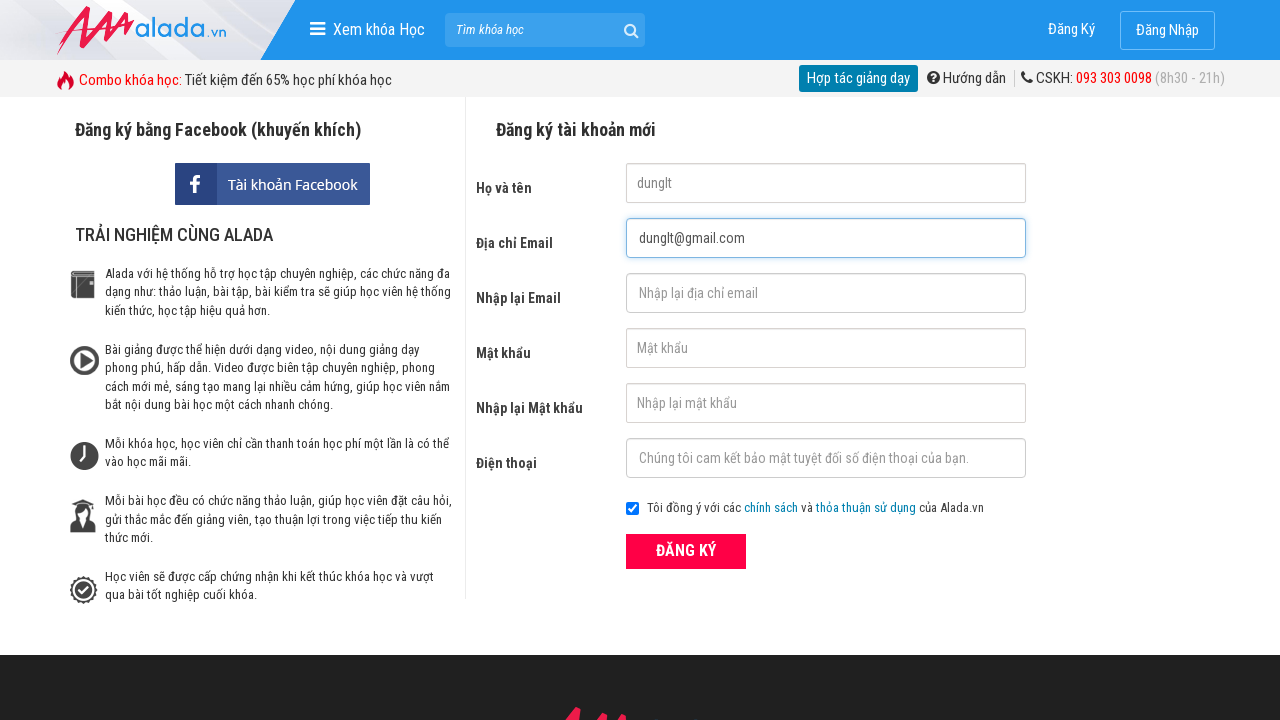

Filled confirm email field with 'dunglt@gmail.com' on #txtCEmail
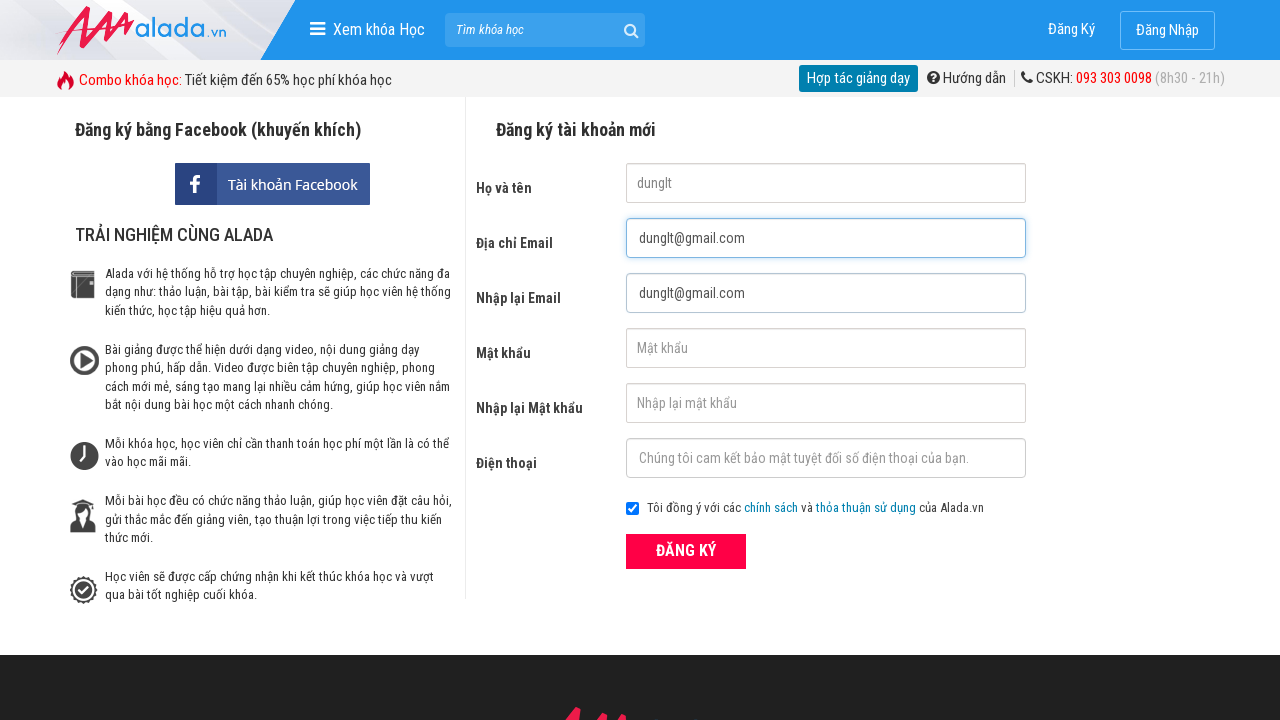

Filled password field with '123' (less than 6 characters) on #txtPassword
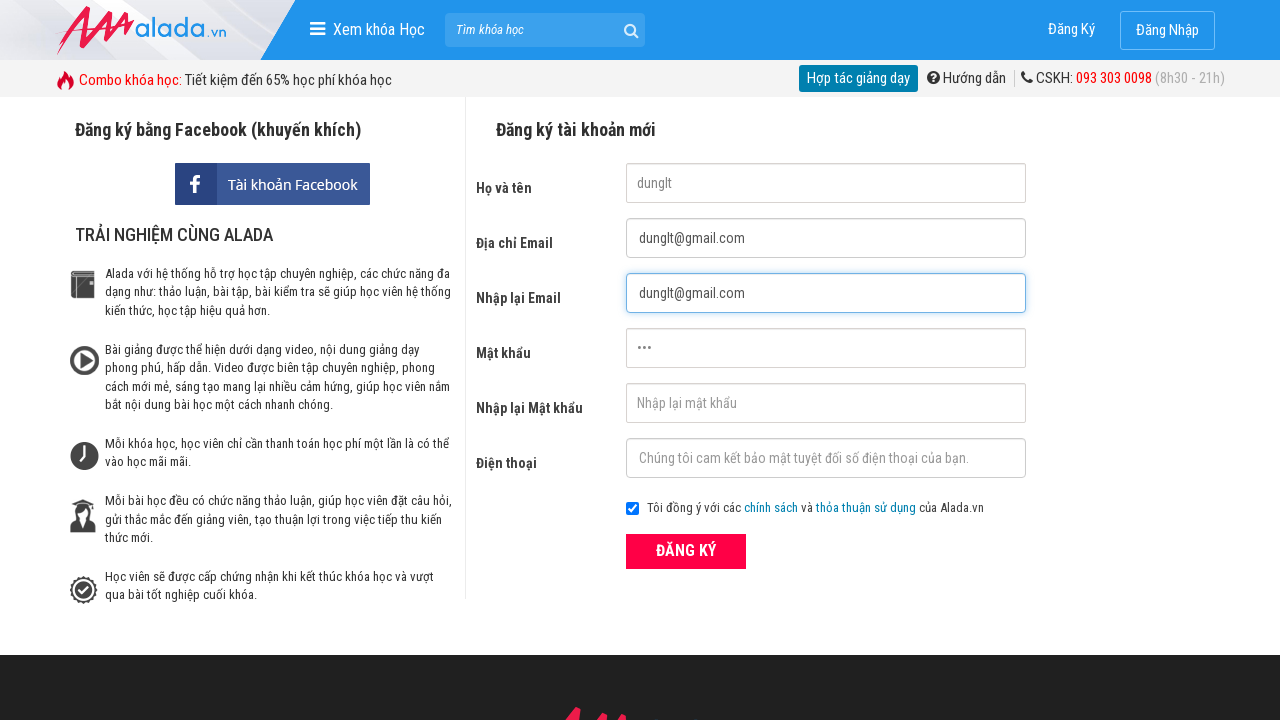

Filled confirm password field with '123' on #txtCPassword
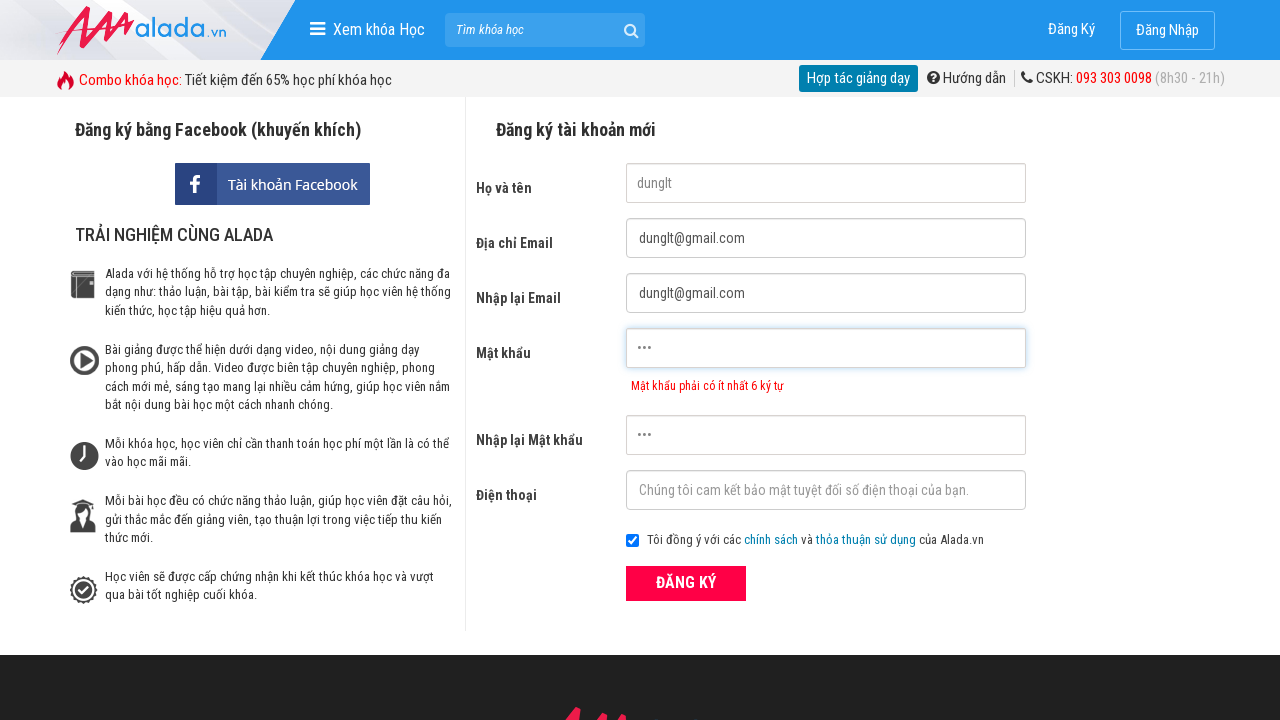

Filled phone field with '0987654321' on #txtPhone
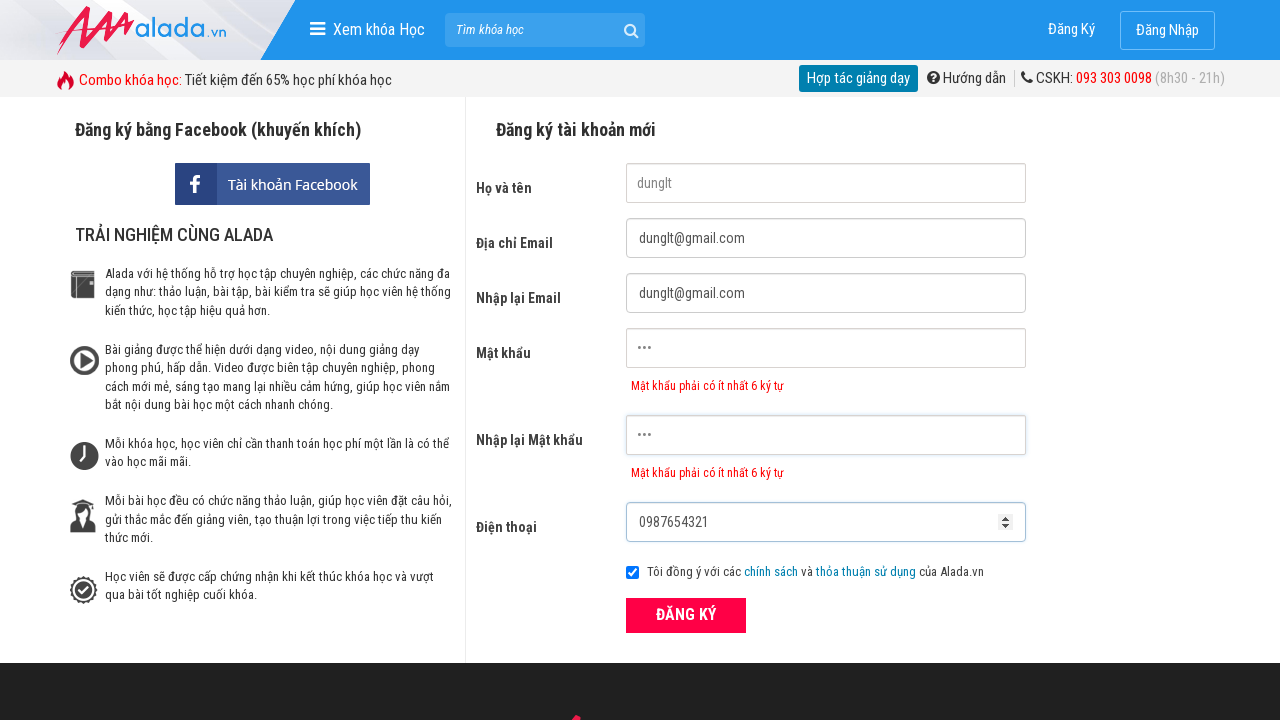

Clicked register button to submit form at (686, 615) on xpath=//form[@id='frmLogin']//button
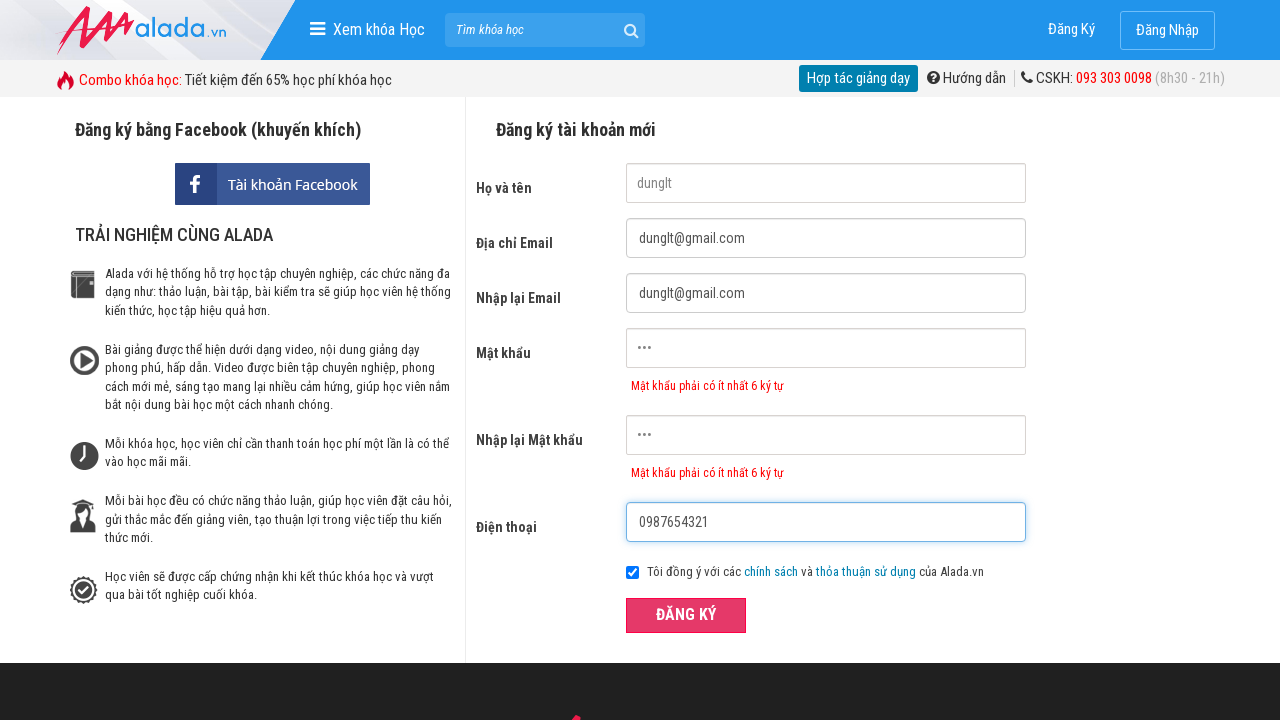

Password error message appeared
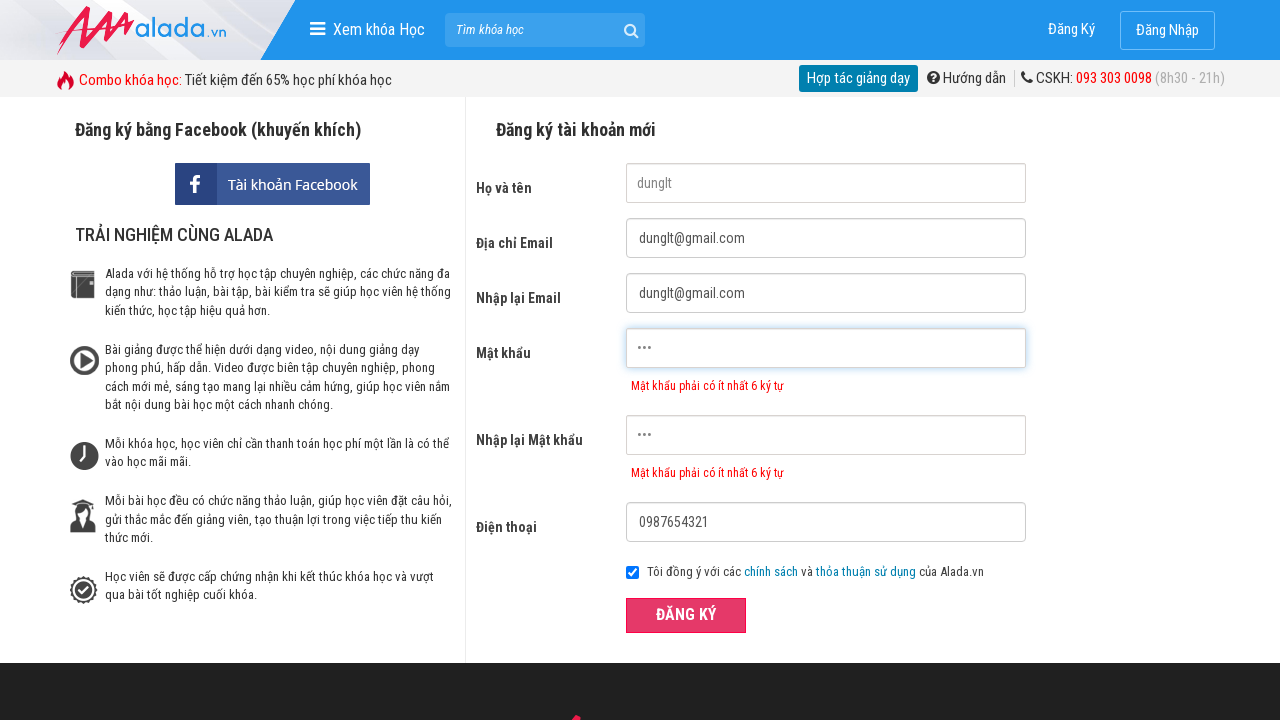

Confirm password error message appeared
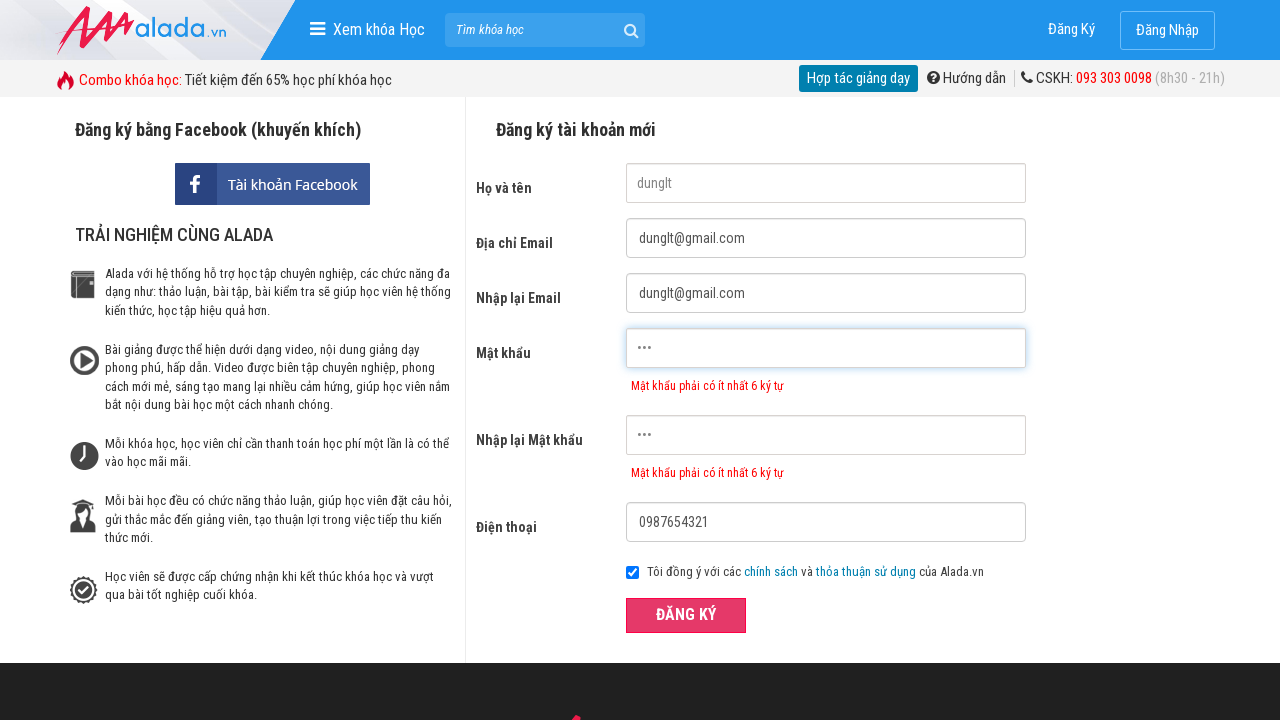

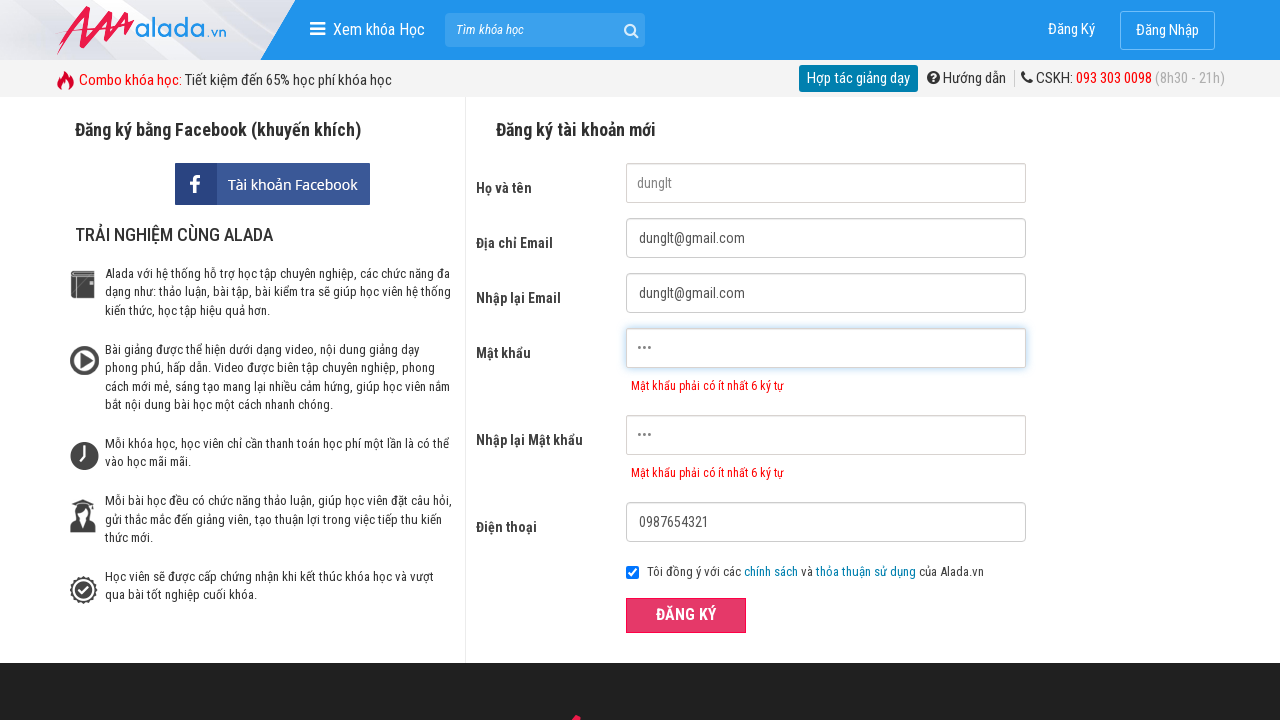